Tests that new todo items are appended to the bottom of the list by creating 3 items and verifying their presence

Starting URL: https://example.cypress.io/todo#/

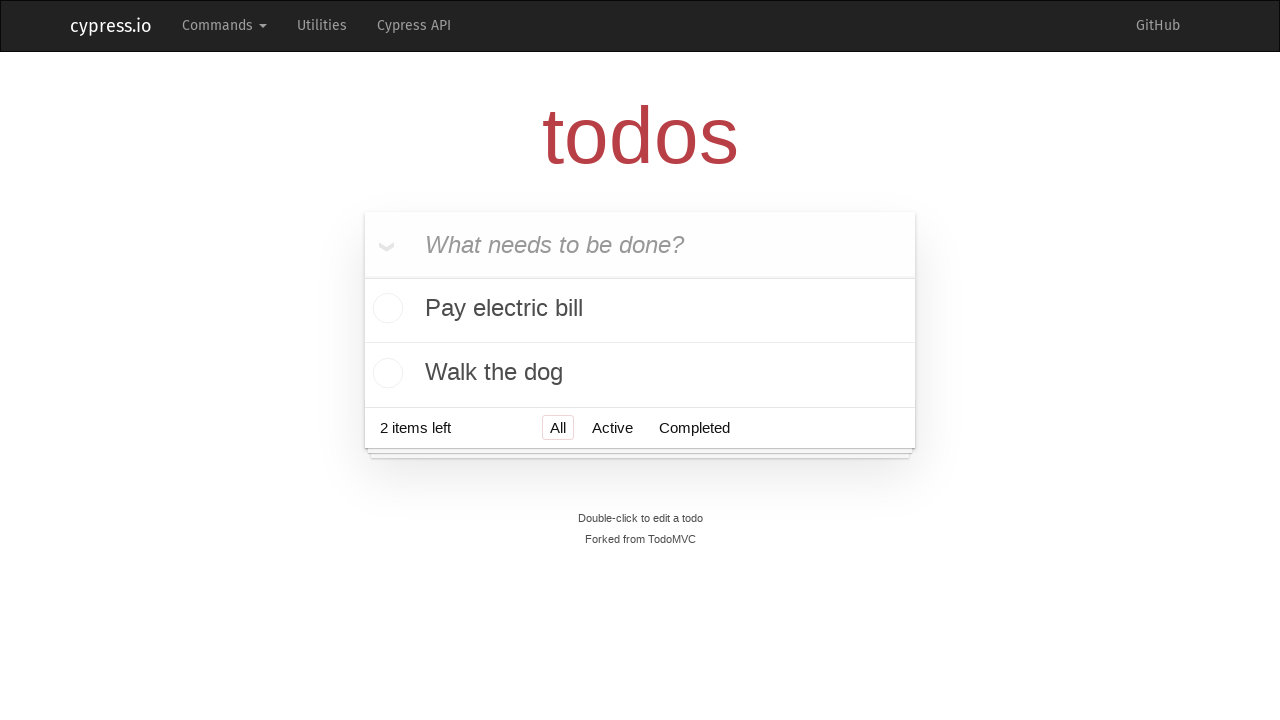

Located the todo input field with placeholder 'What needs to be done?'
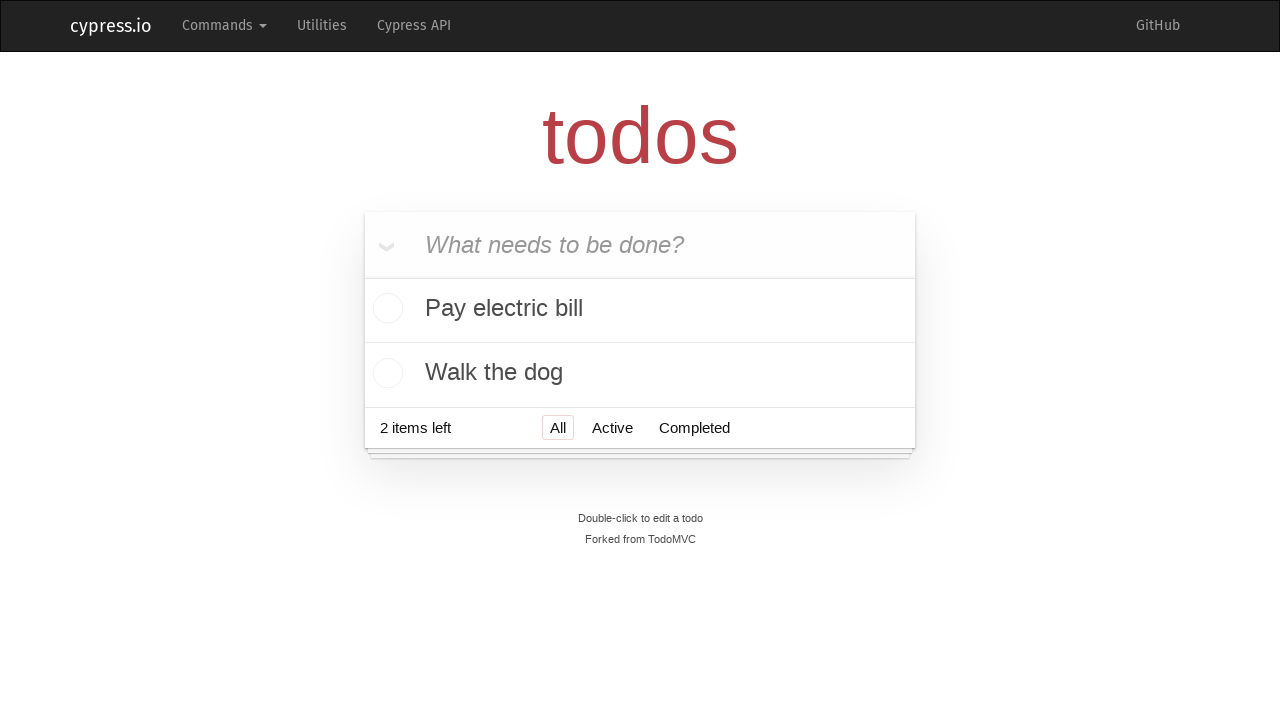

Filled todo input field with 'buy some cheese' on internal:attr=[placeholder="What needs to be done?"i]
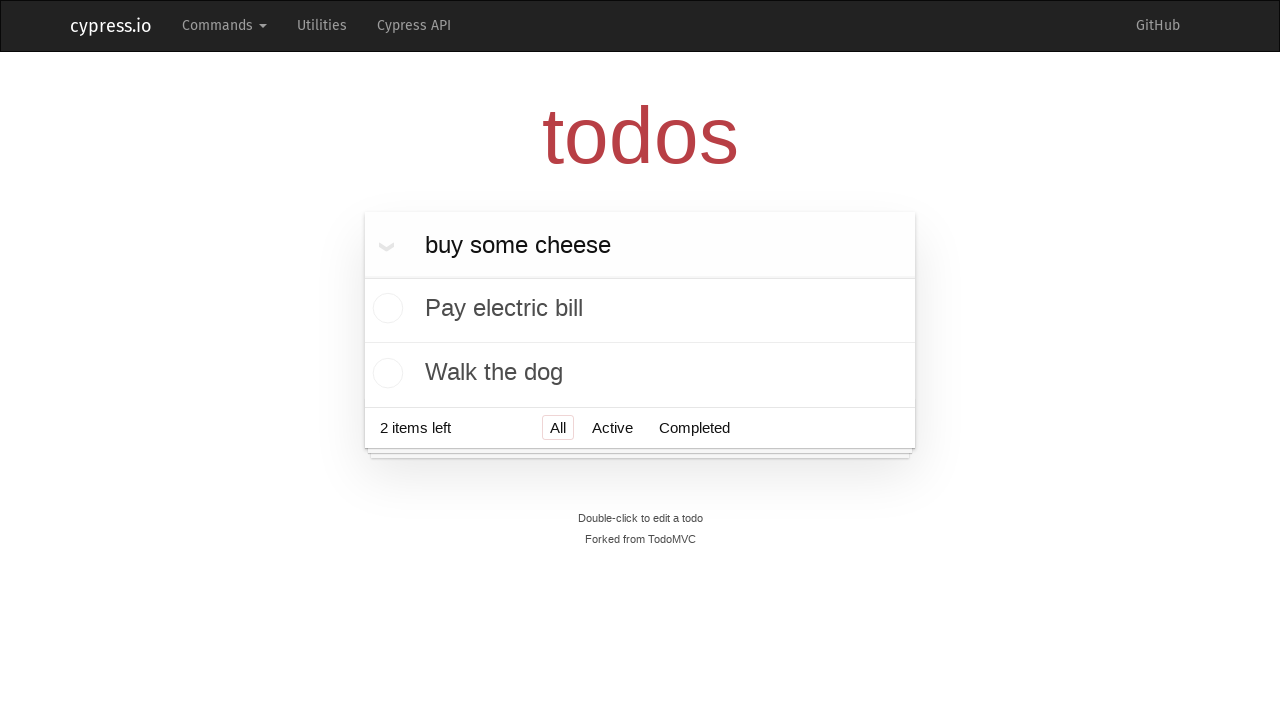

Pressed Enter to add 'buy some cheese' to the todo list on internal:attr=[placeholder="What needs to be done?"i]
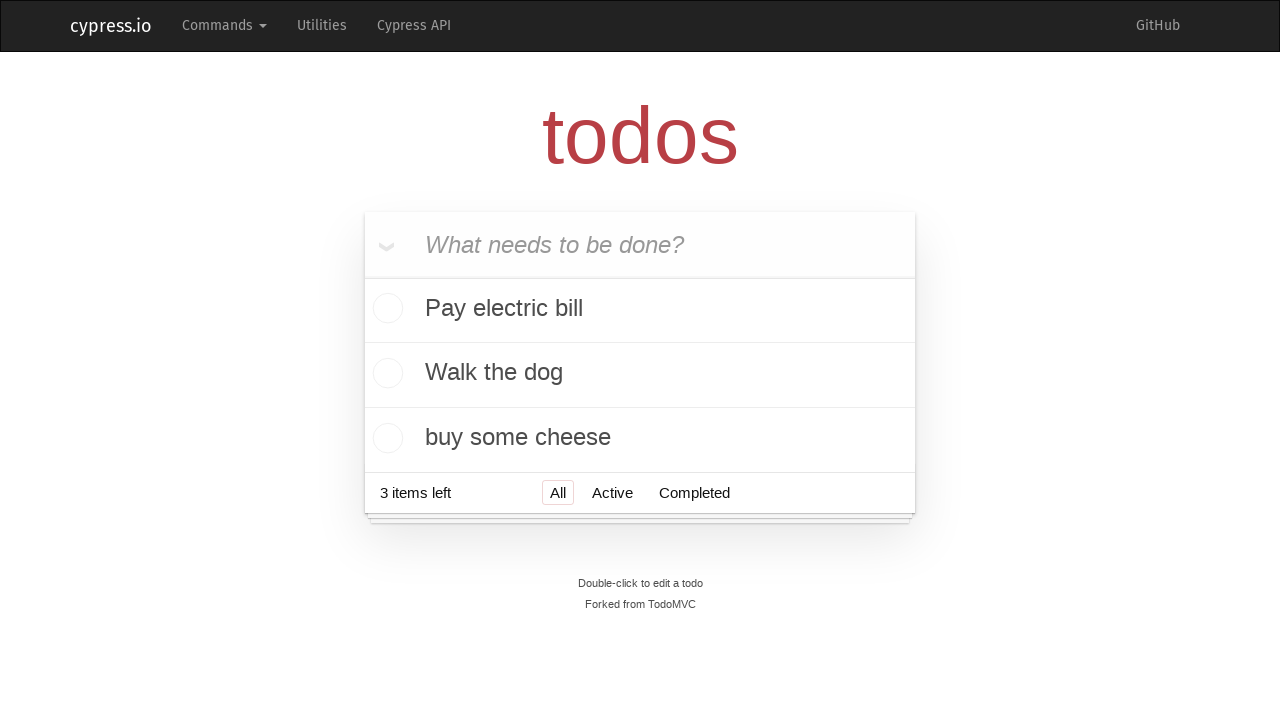

Filled todo input field with 'feed the cat' on internal:attr=[placeholder="What needs to be done?"i]
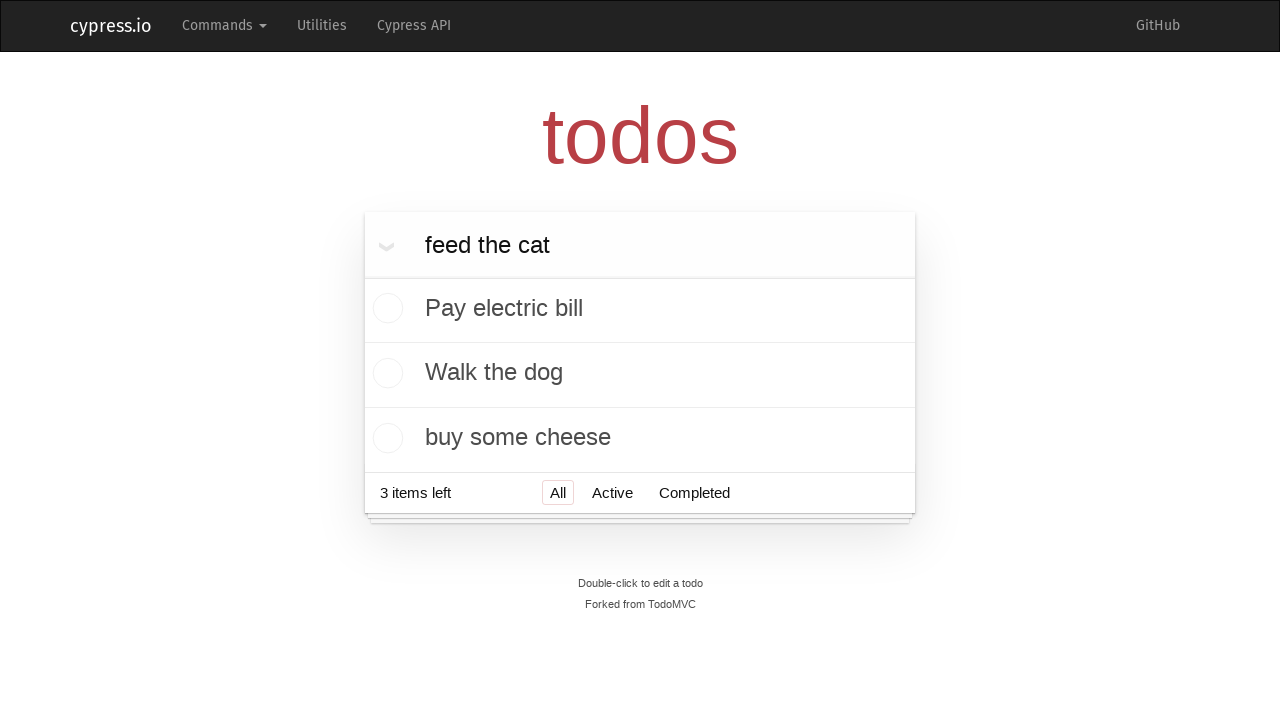

Pressed Enter to add 'feed the cat' to the todo list on internal:attr=[placeholder="What needs to be done?"i]
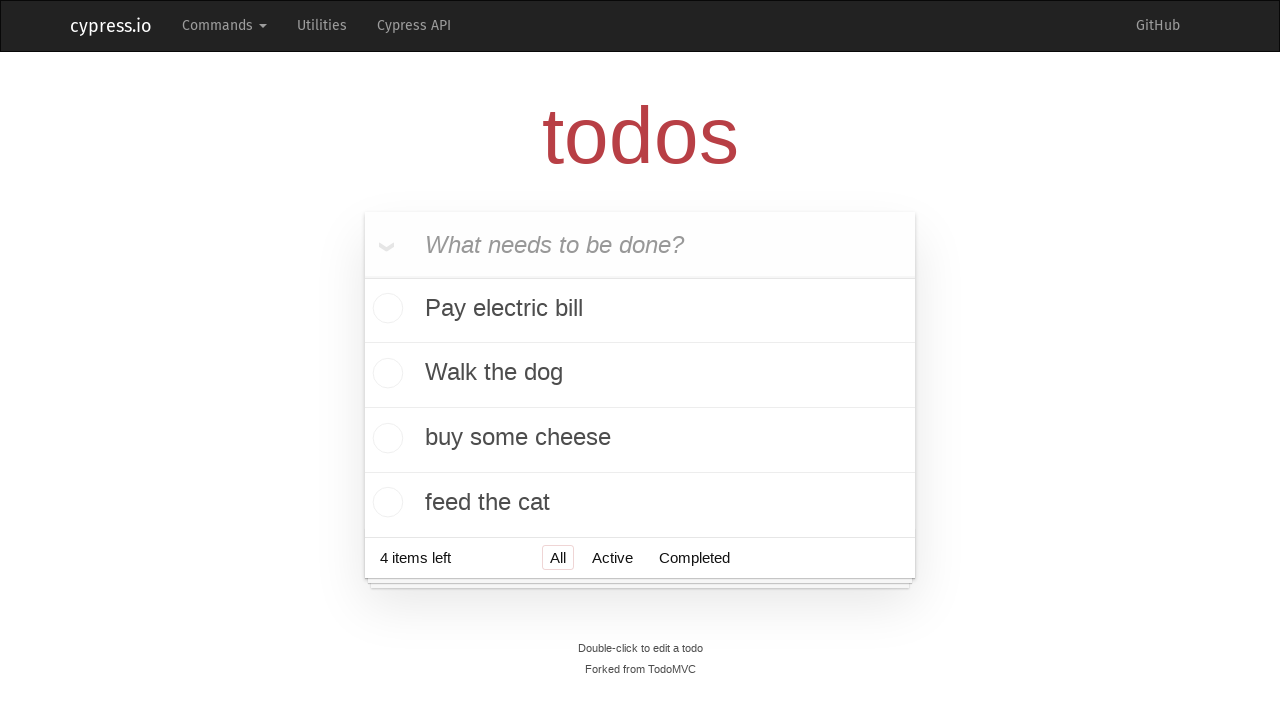

Filled todo input field with 'book a doctors appointment' on internal:attr=[placeholder="What needs to be done?"i]
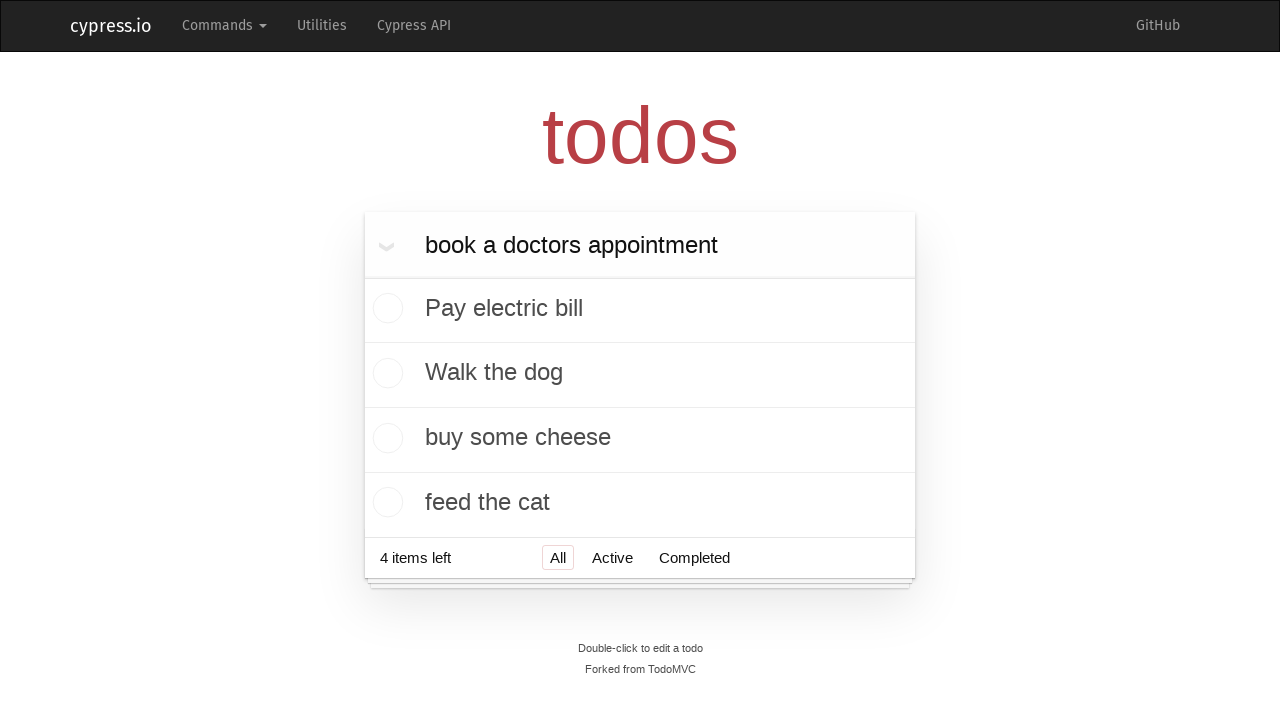

Pressed Enter to add 'book a doctors appointment' to the todo list on internal:attr=[placeholder="What needs to be done?"i]
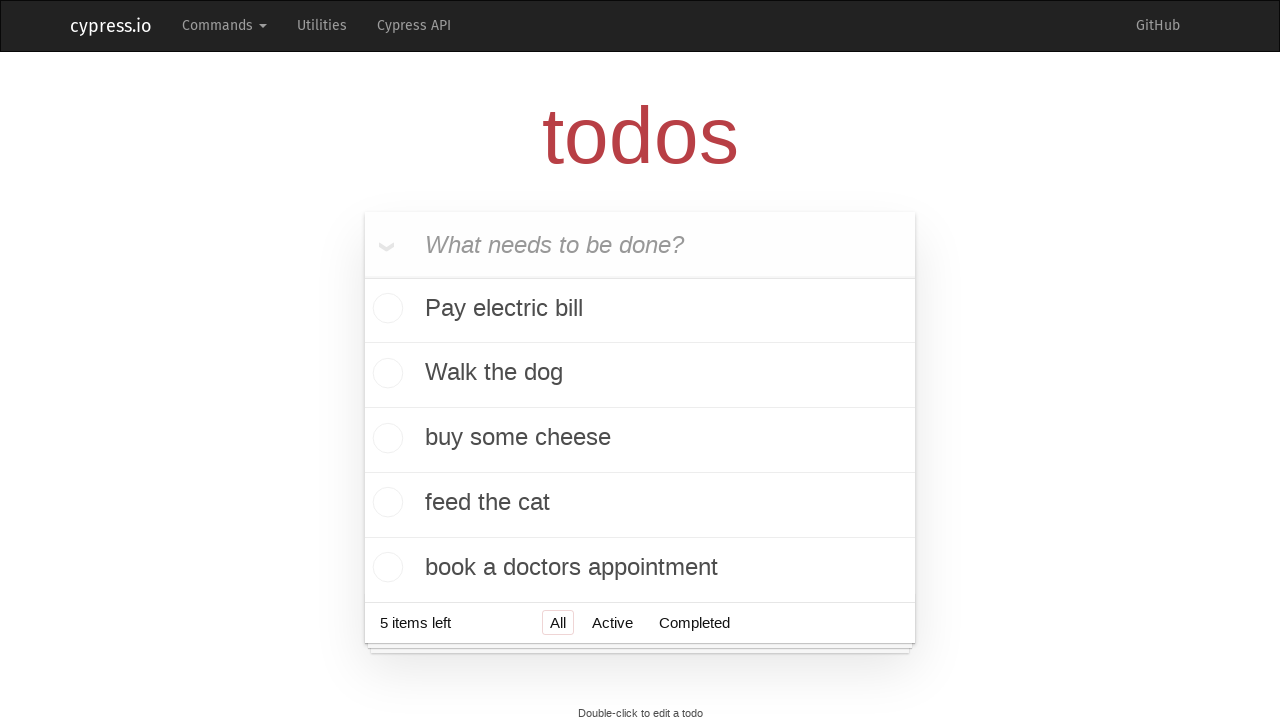

Verified 'buy some cheese' is visible in the todo list
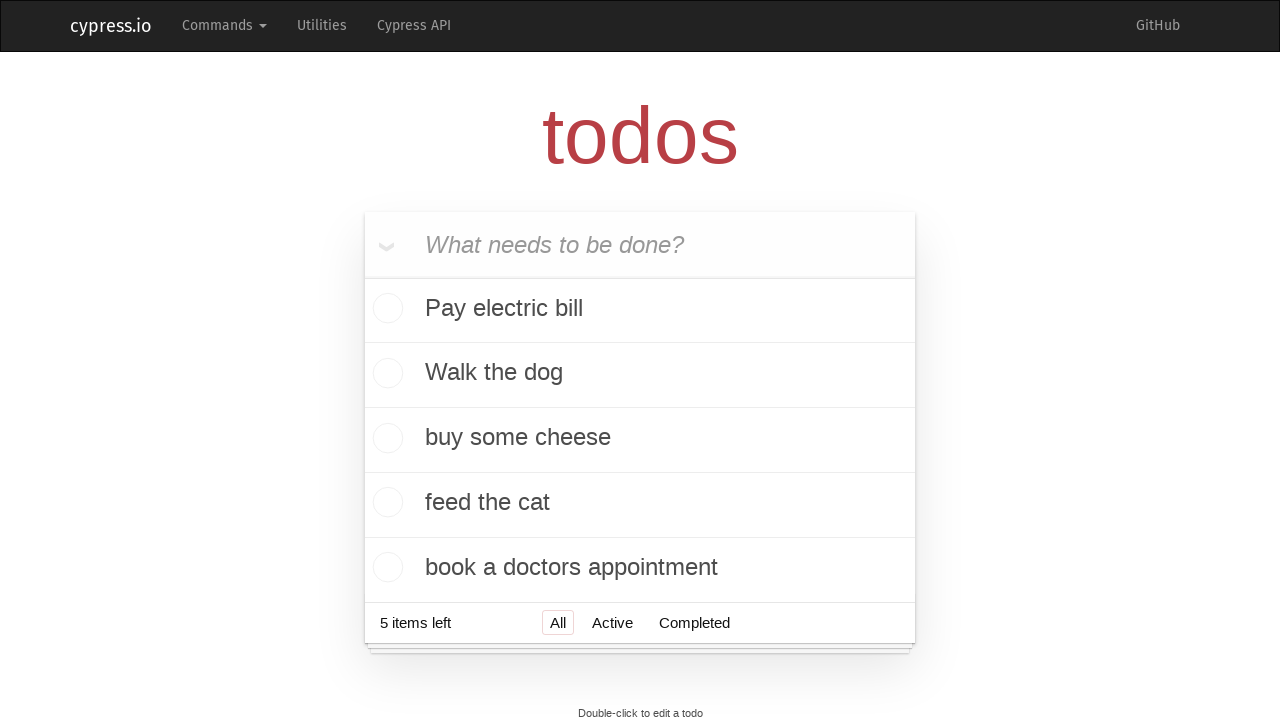

Verified 'feed the cat' is visible in the todo list
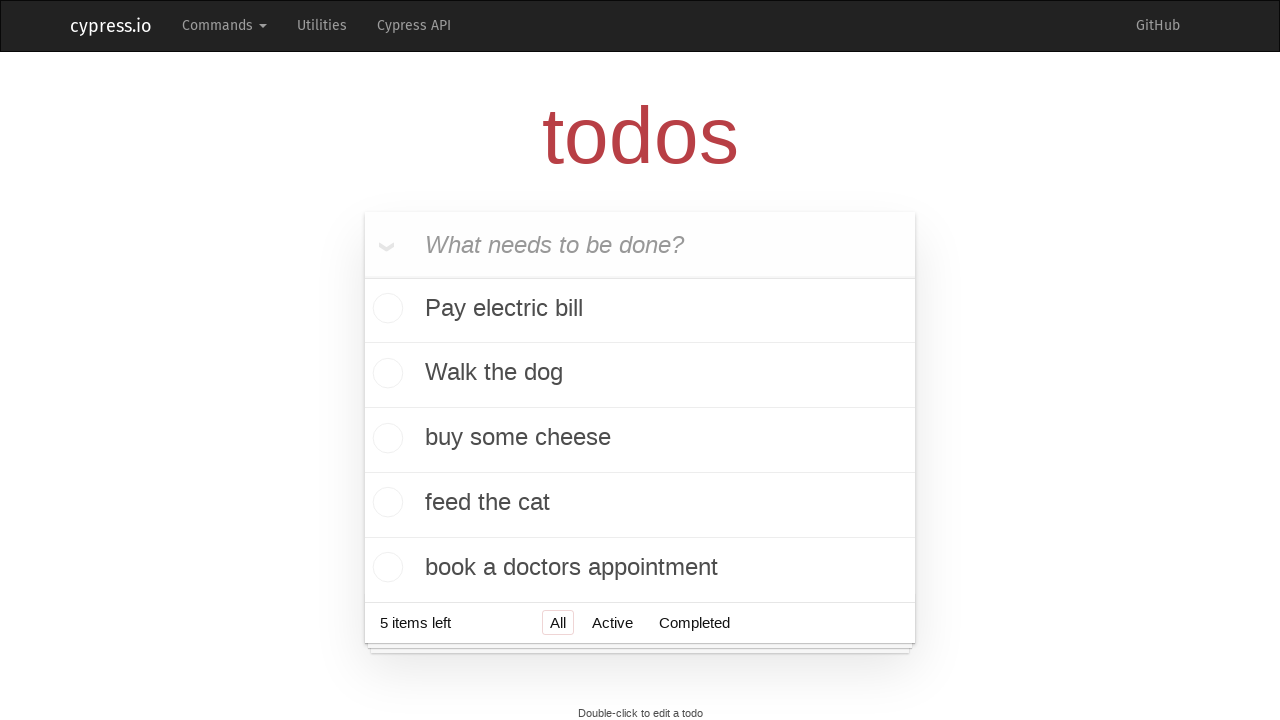

Verified 'book a doctors appointment' is visible in the todo list
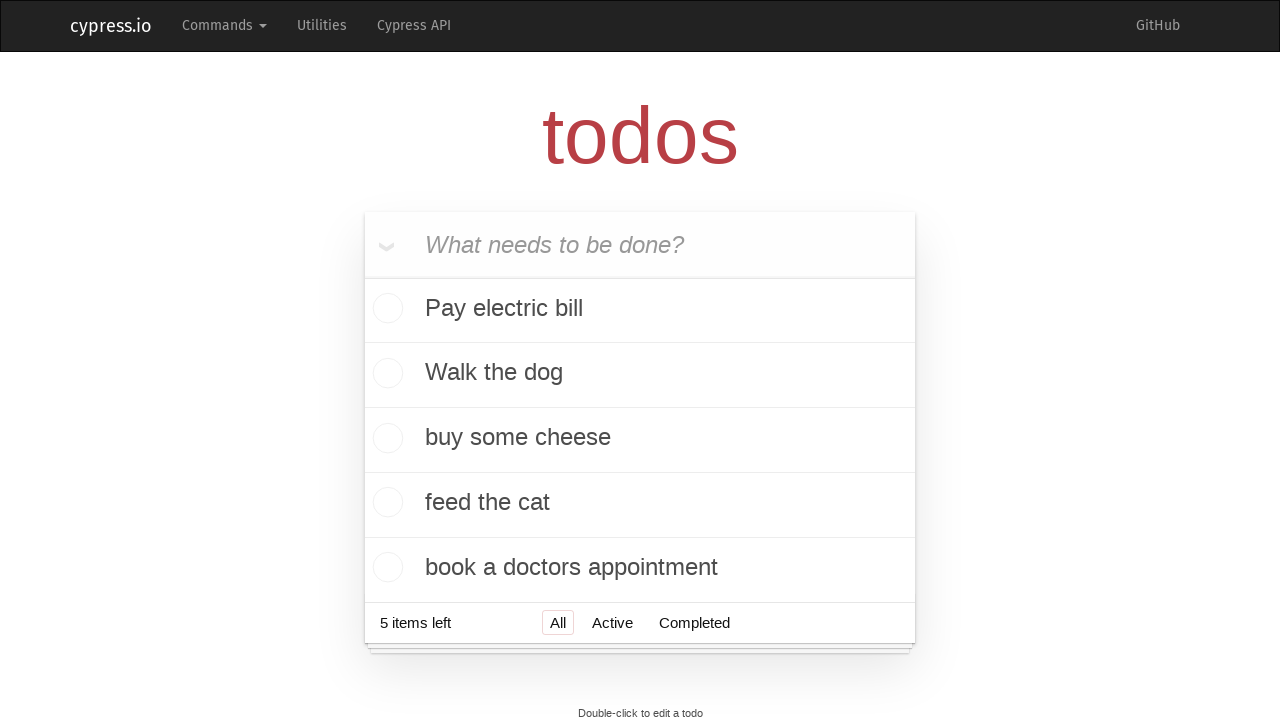

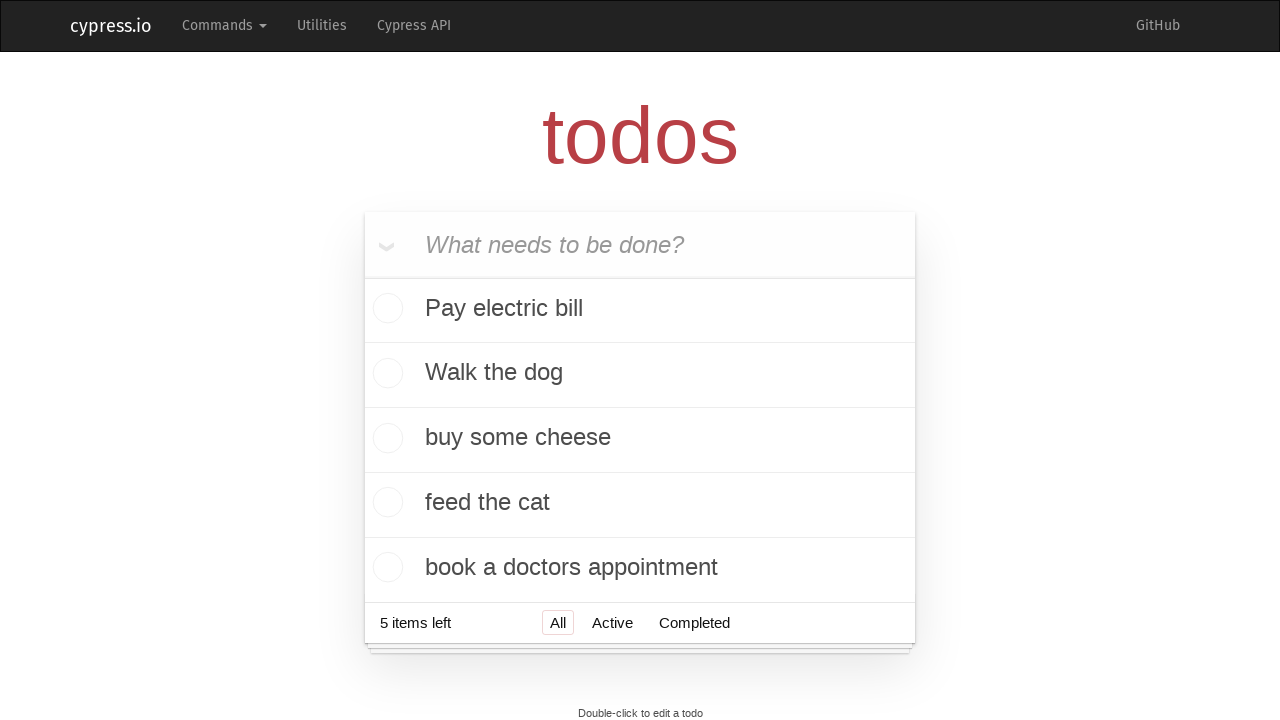